Tests that Clear completed button is hidden when there are no completed items

Starting URL: https://demo.playwright.dev/todomvc

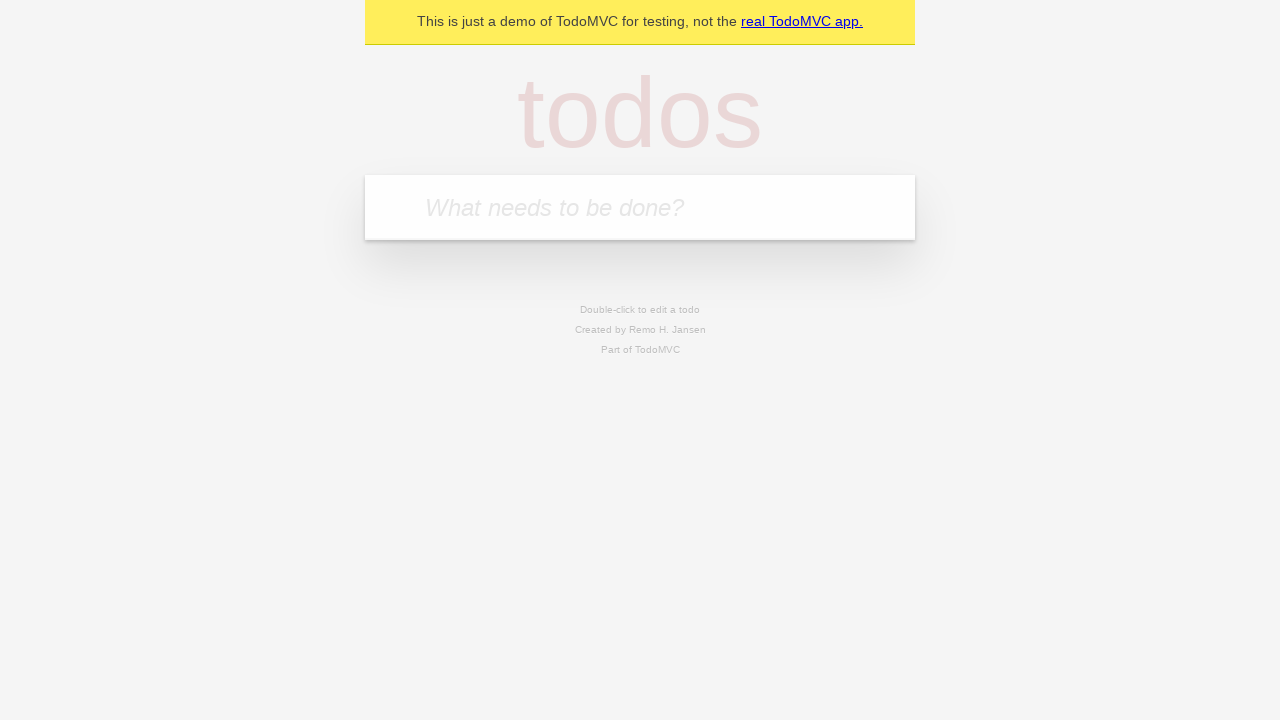

Filled todo input with 'buy some cheese' on internal:attr=[placeholder="What needs to be done?"i]
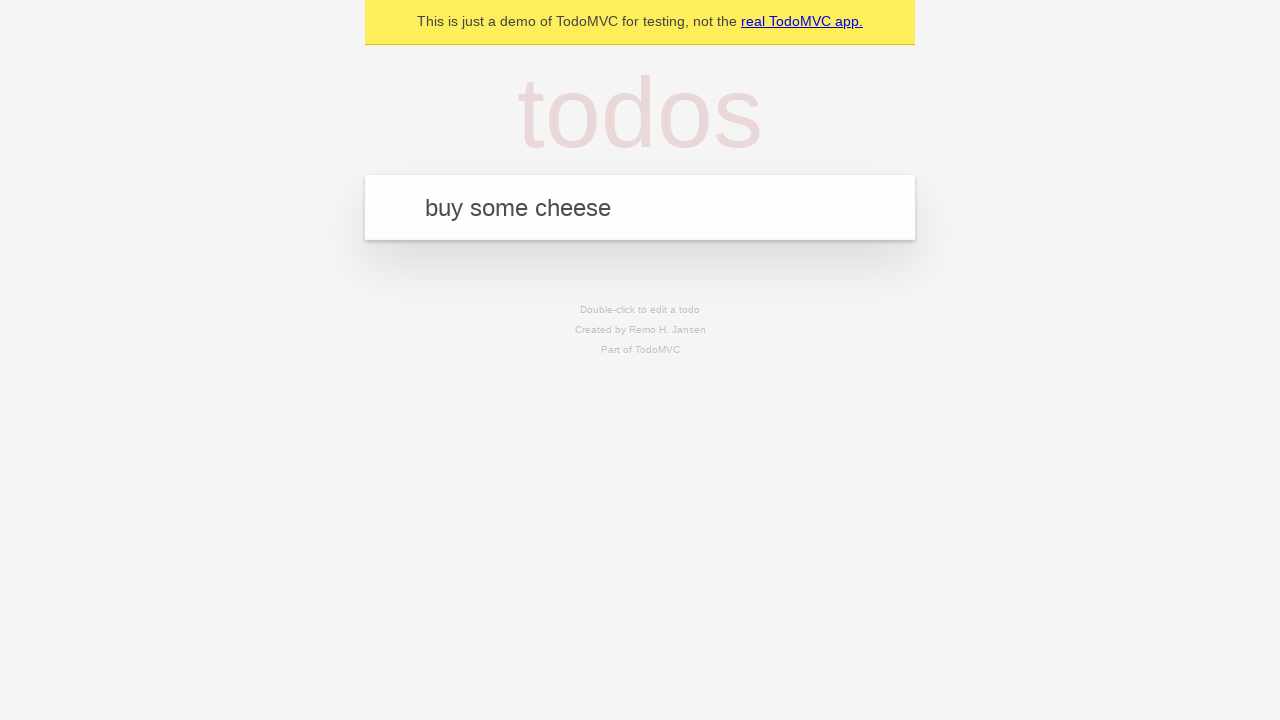

Pressed Enter to create first todo on internal:attr=[placeholder="What needs to be done?"i]
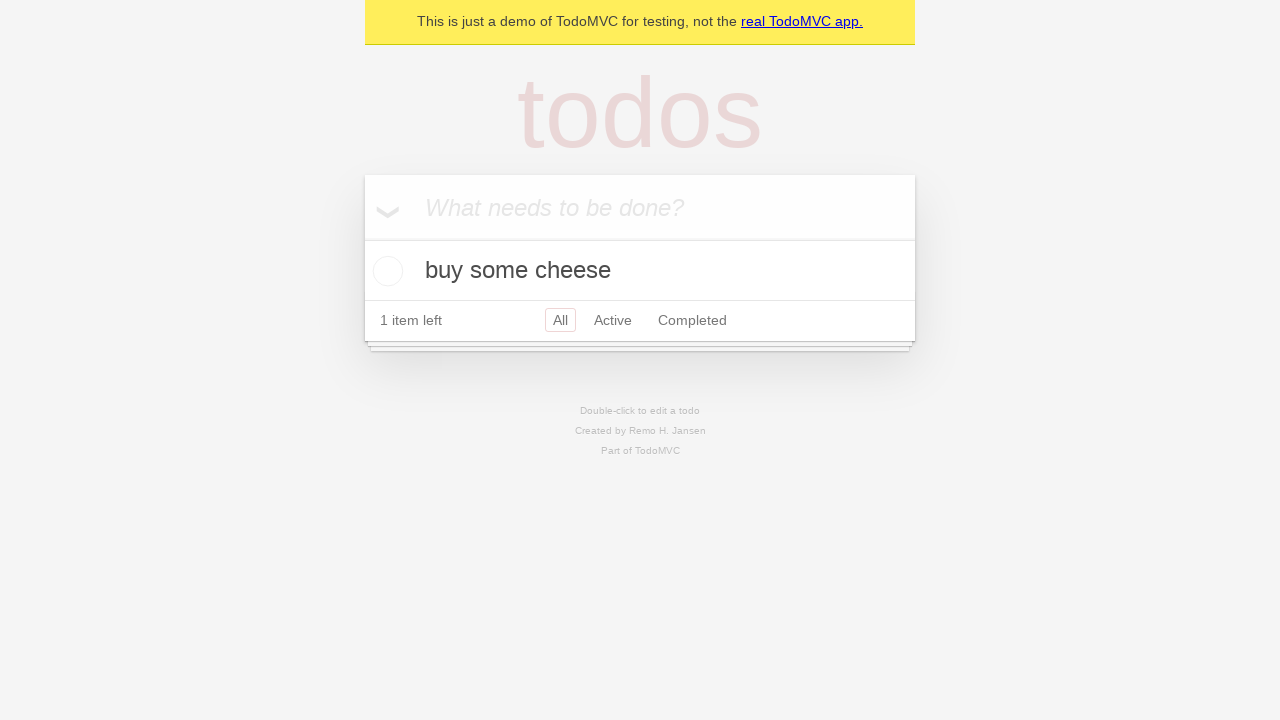

Filled todo input with 'feed the cat' on internal:attr=[placeholder="What needs to be done?"i]
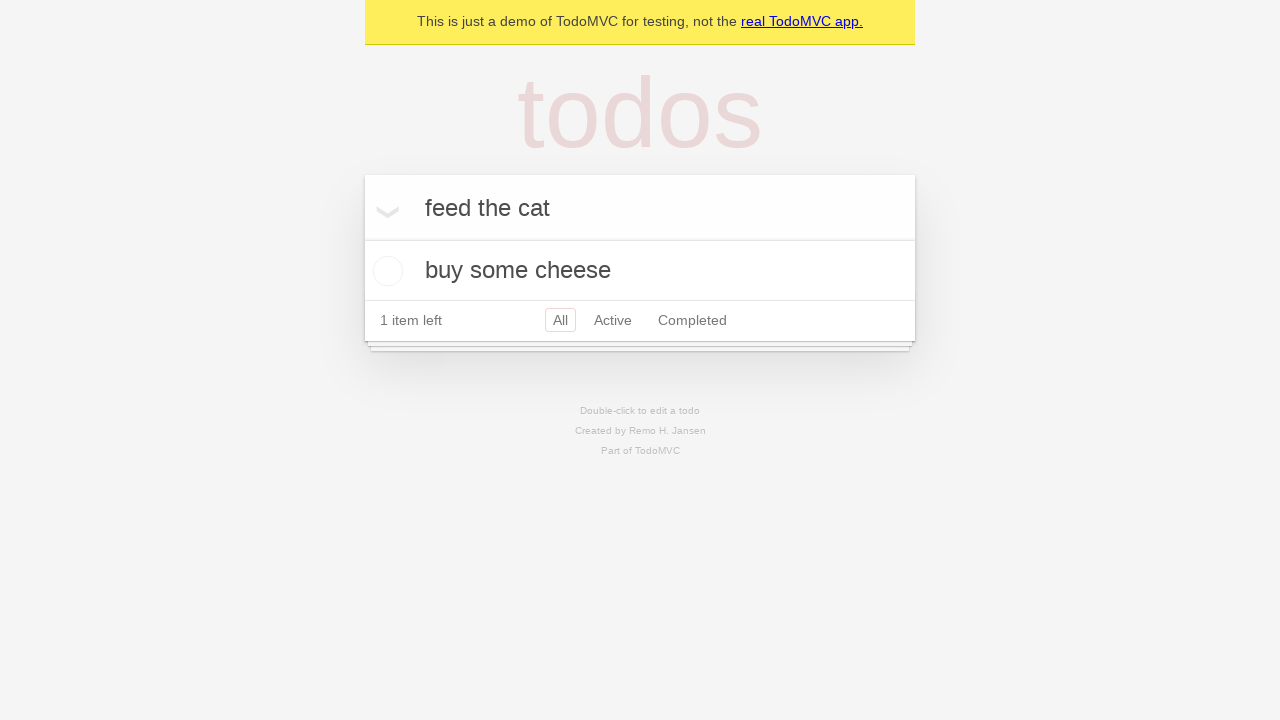

Pressed Enter to create second todo on internal:attr=[placeholder="What needs to be done?"i]
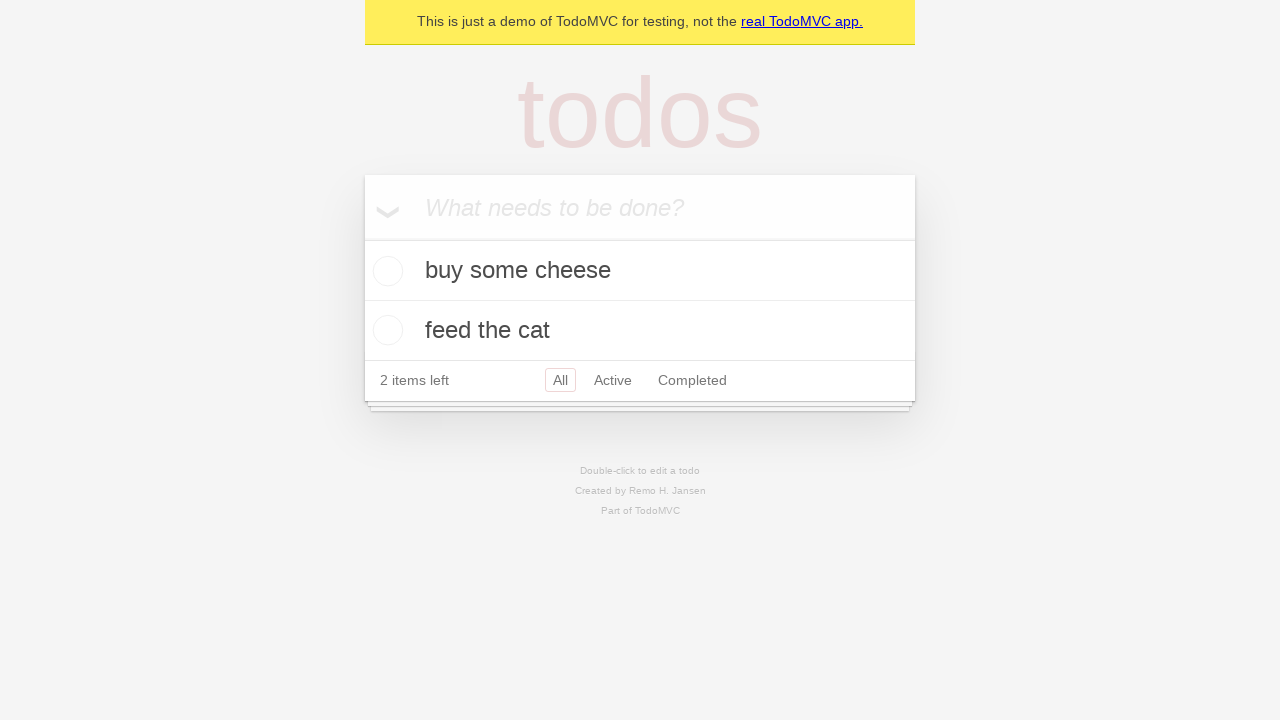

Filled todo input with 'book a doctors appointment' on internal:attr=[placeholder="What needs to be done?"i]
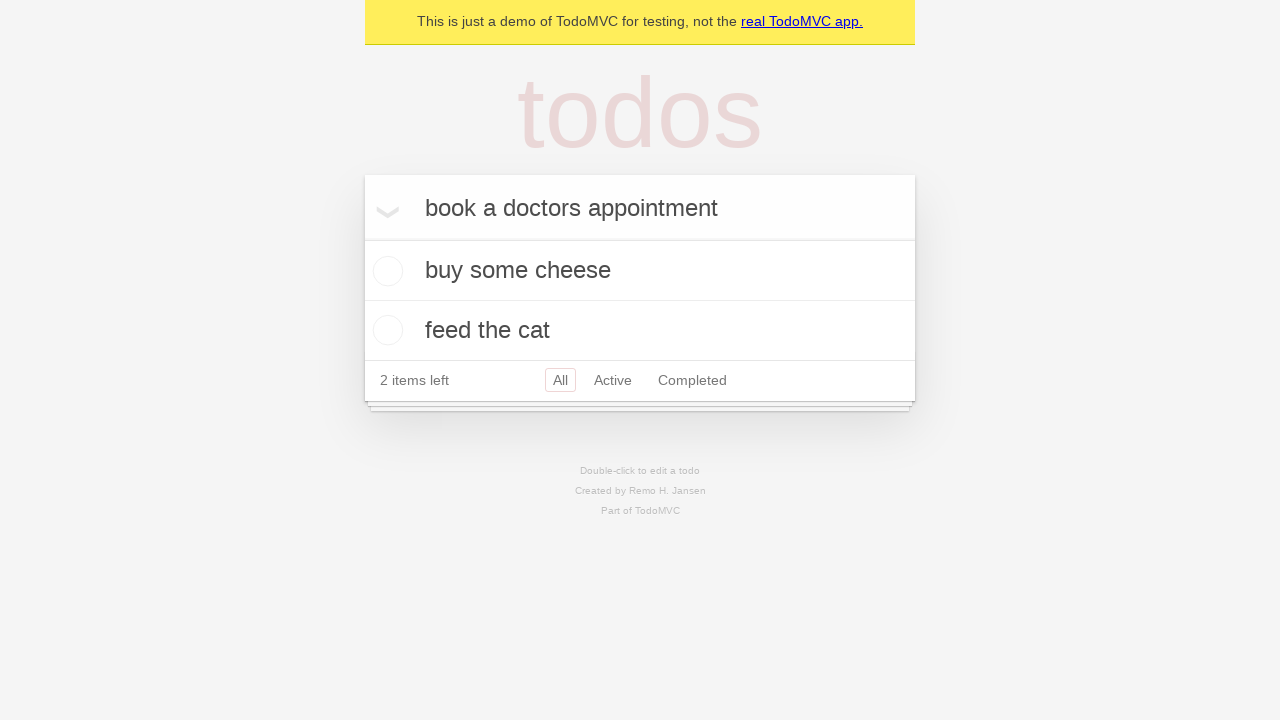

Pressed Enter to create third todo on internal:attr=[placeholder="What needs to be done?"i]
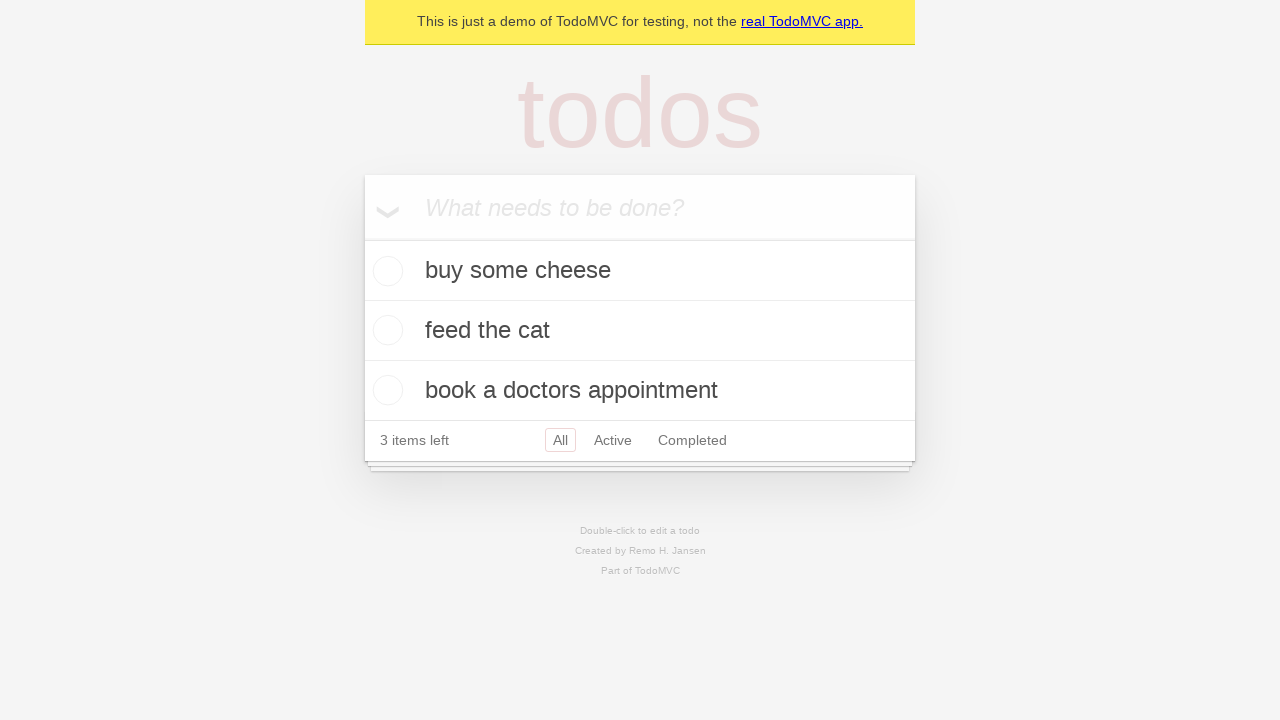

Waited for all 3 todos to be created
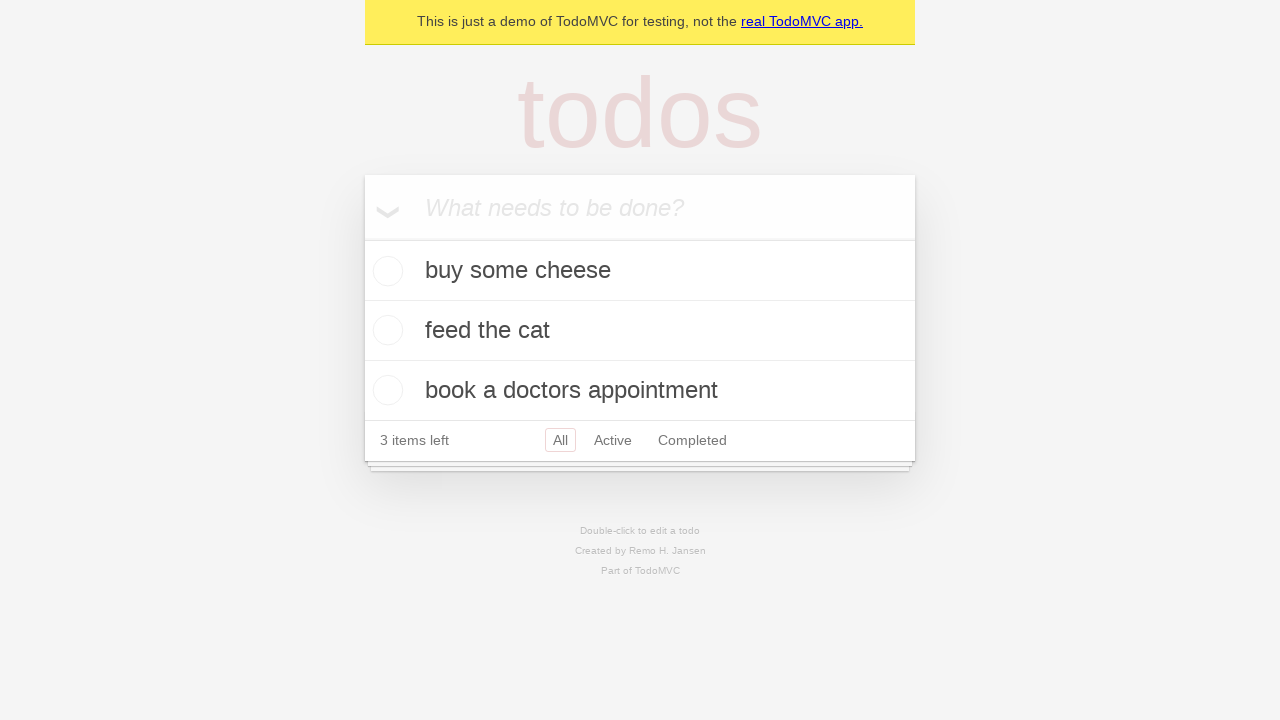

Checked the first todo item at (385, 271) on .todo-list li .toggle >> nth=0
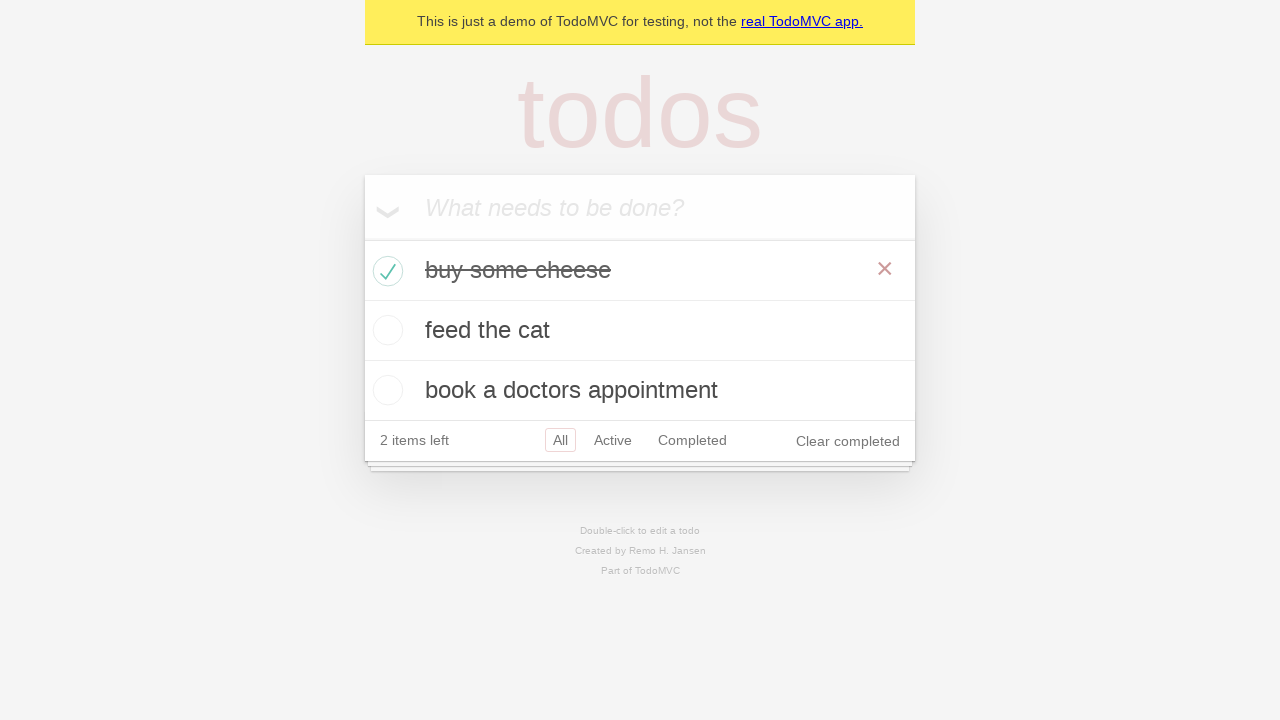

Clicked 'Clear completed' button at (848, 441) on internal:role=button[name="Clear completed"i]
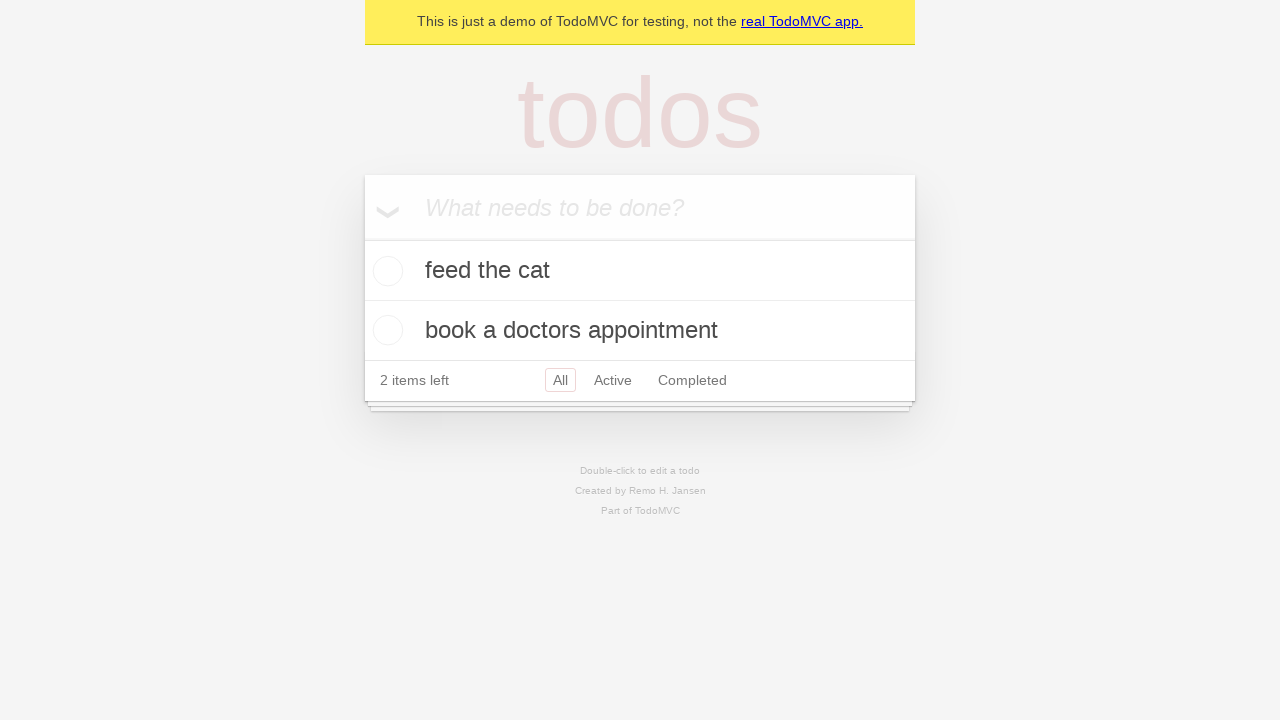

Waited for UI to update after clearing completed items
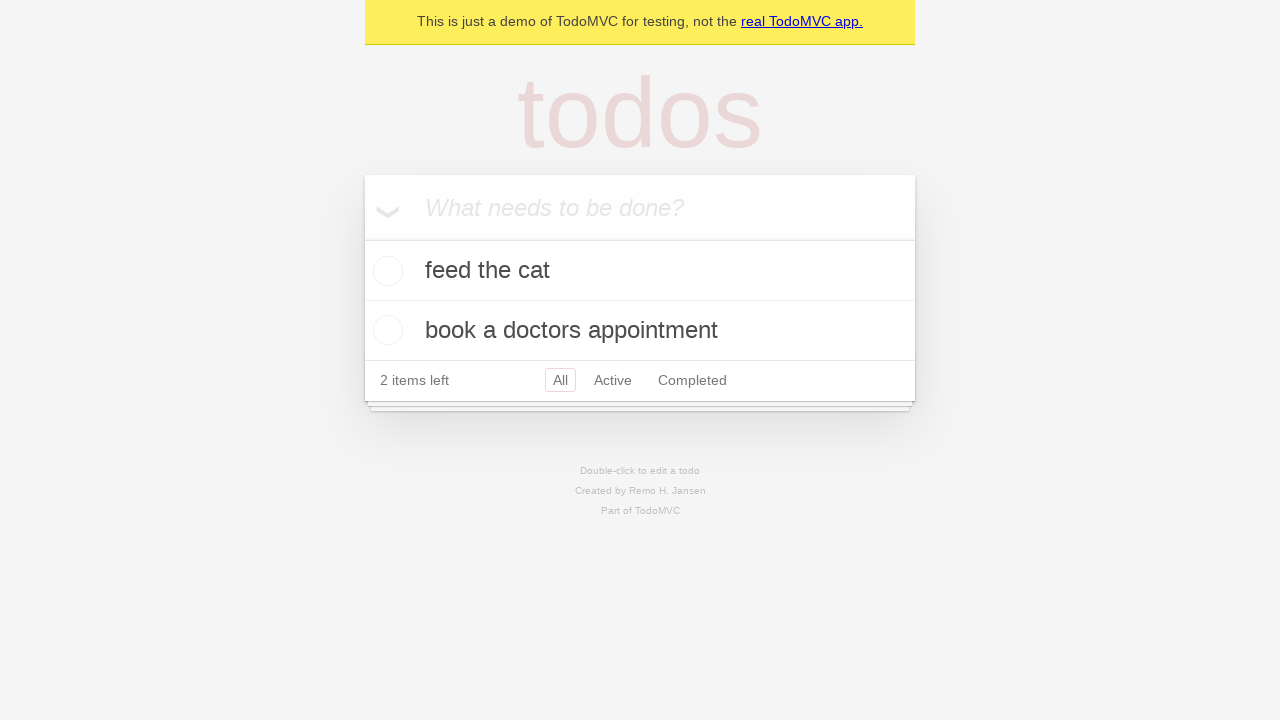

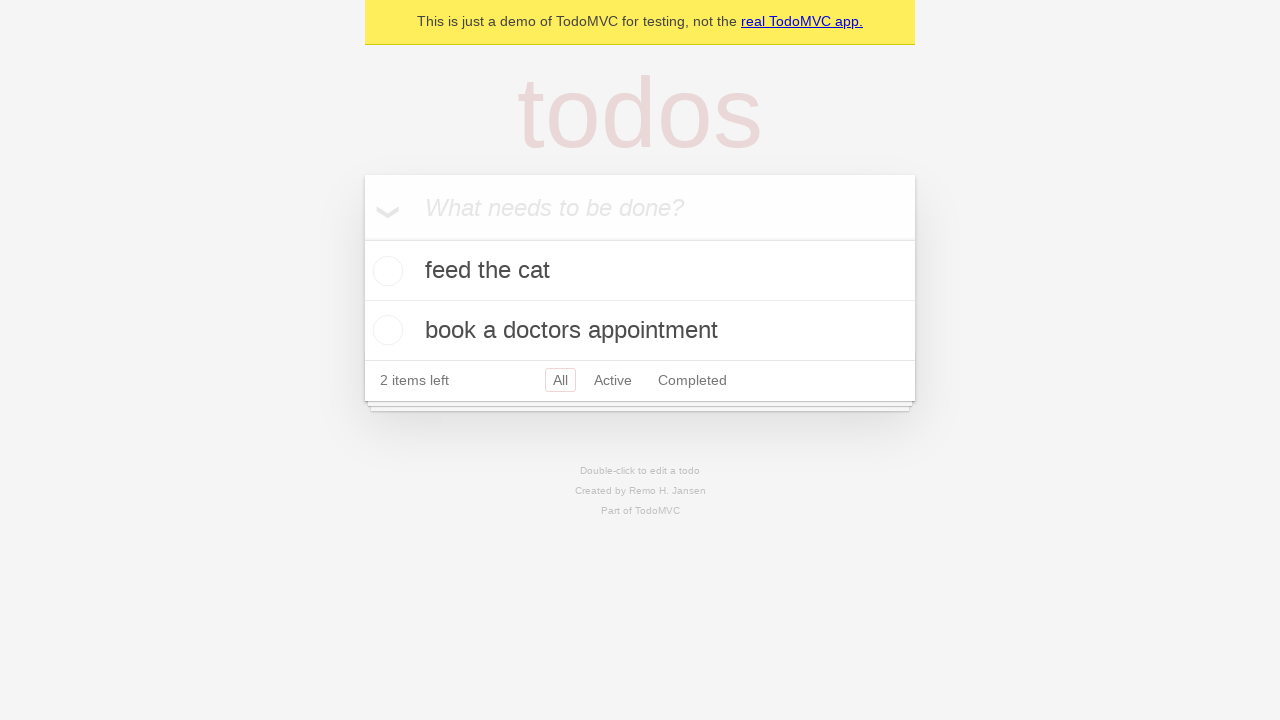